Navigates to a webpage and performs a page reload, then waits for the page to stabilize after refresh.

Starting URL: https://api.uouin.com/cloudflare.html

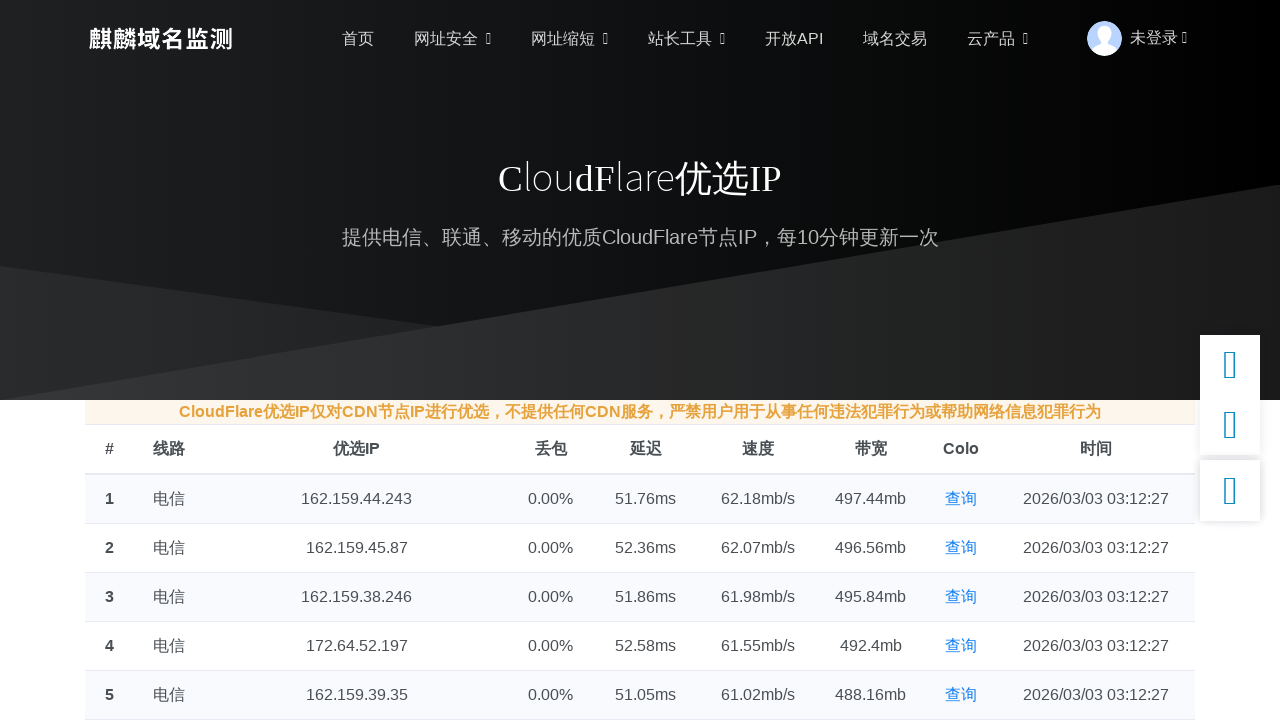

Reloaded the page
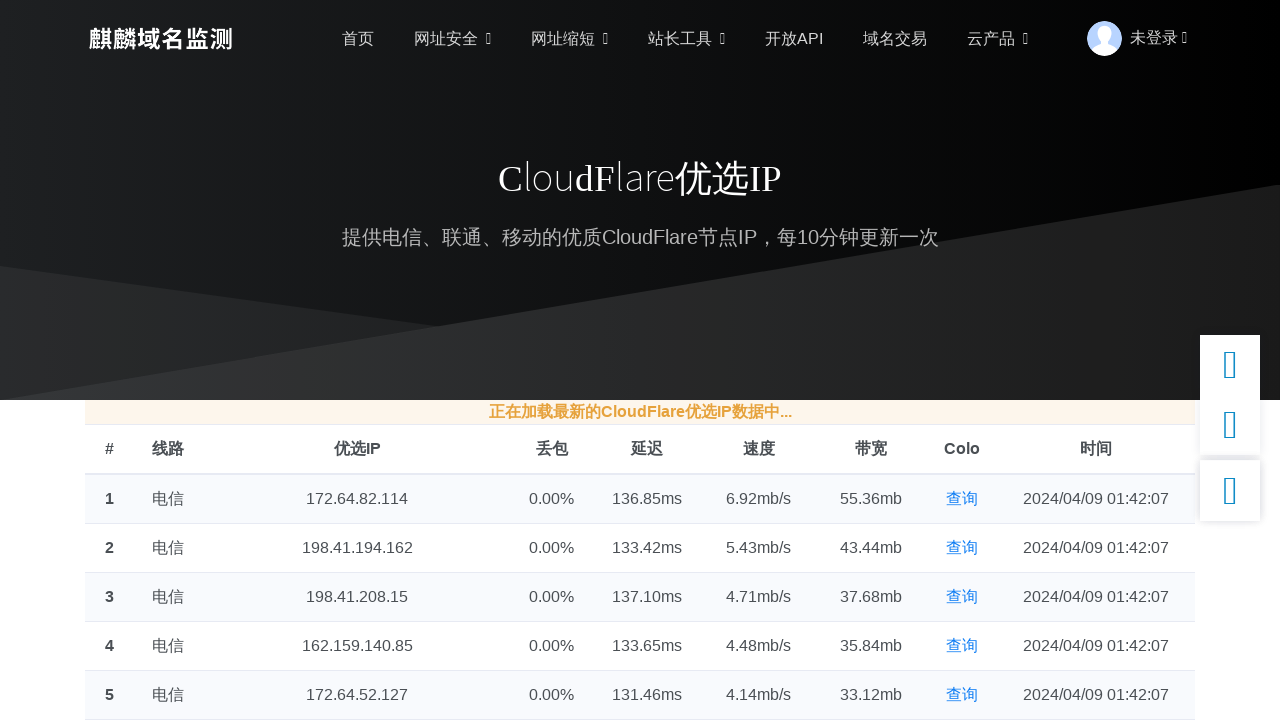

Page stabilized after reload - network idle state reached
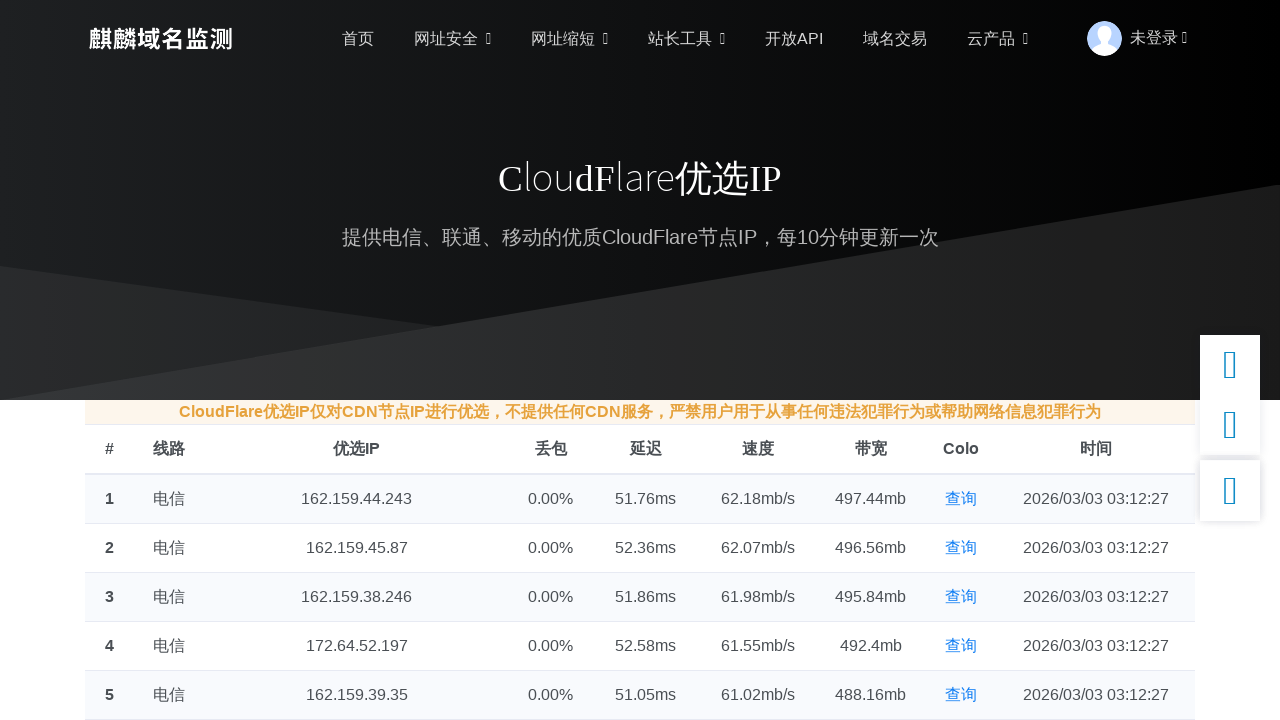

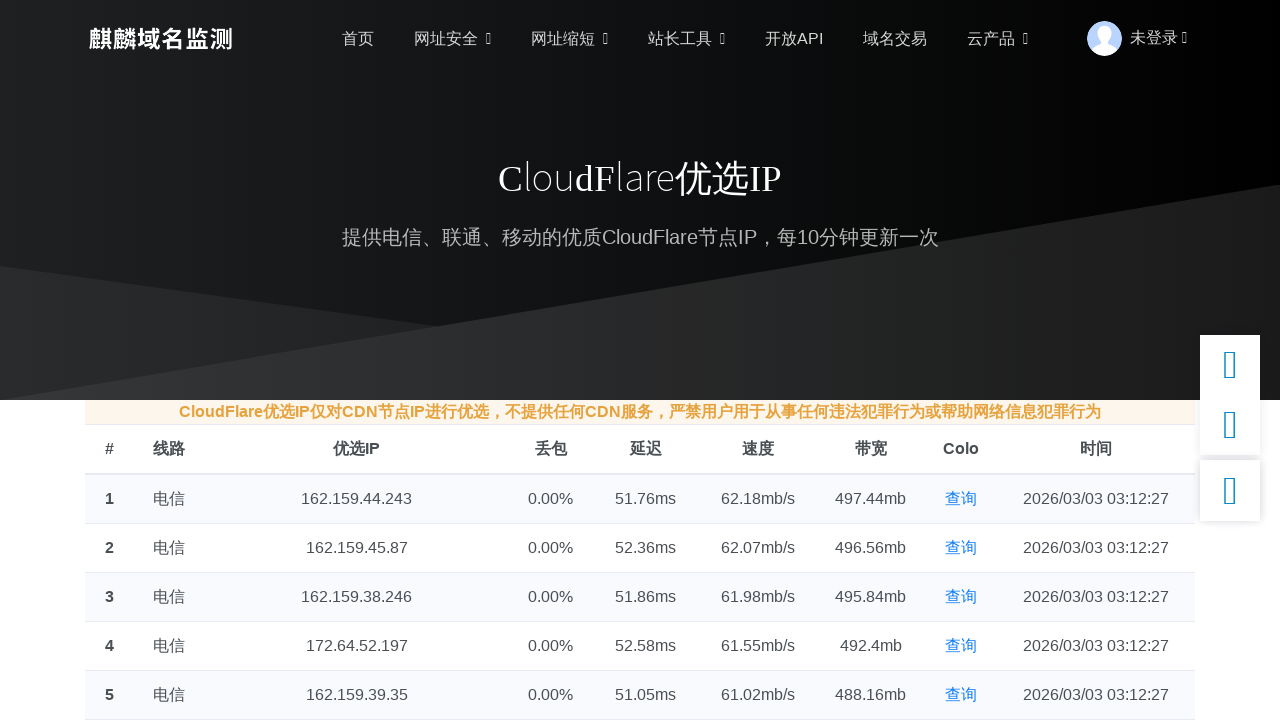